Tests dynamic loading functionality by clicking a start button and waiting for hidden content to become visible

Starting URL: https://the-internet.herokuapp.com/dynamic_loading/1

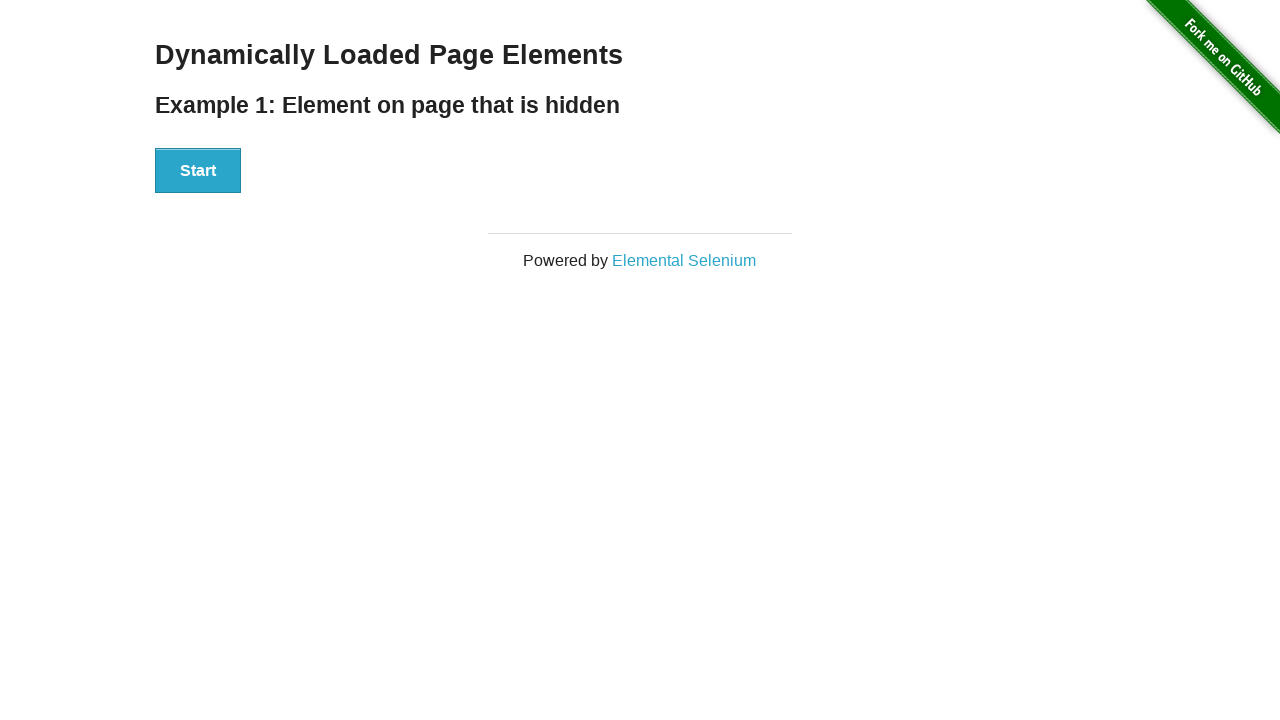

Clicked the Start button to trigger dynamic loading at (198, 171) on xpath=//*[@id='start']//button
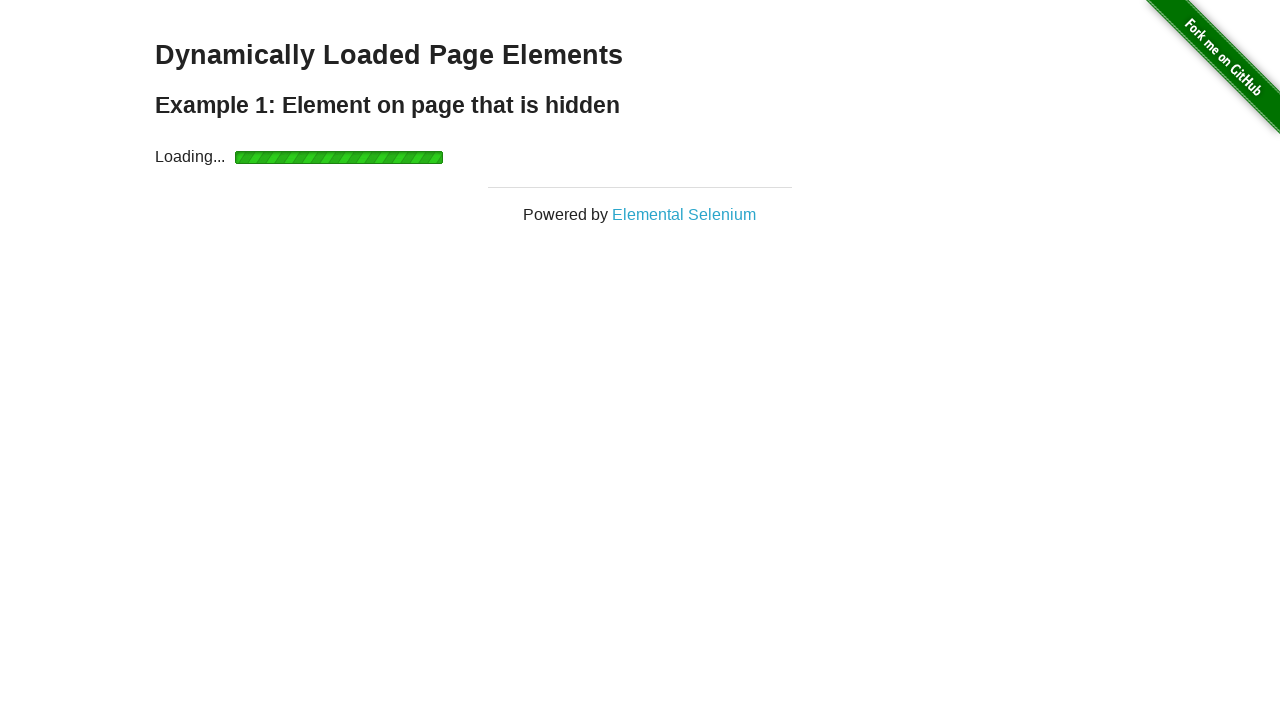

Waited for dynamically loaded element to become visible
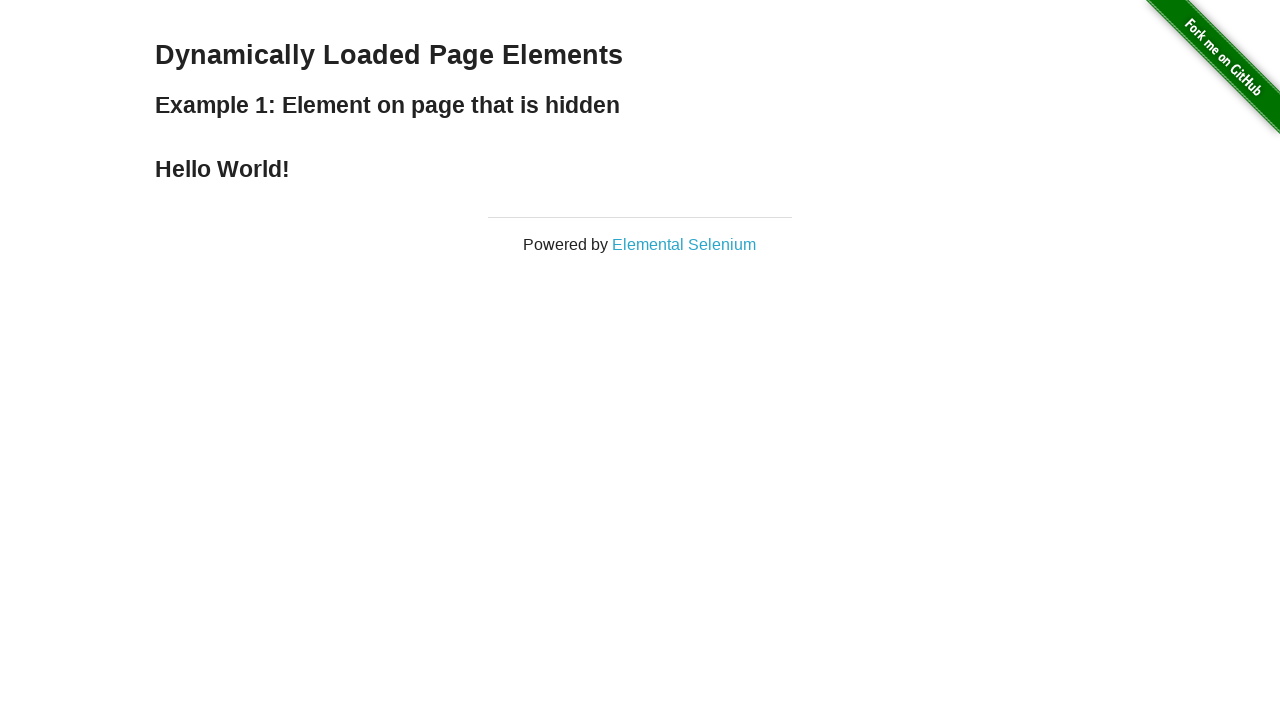

Located the Hello World element
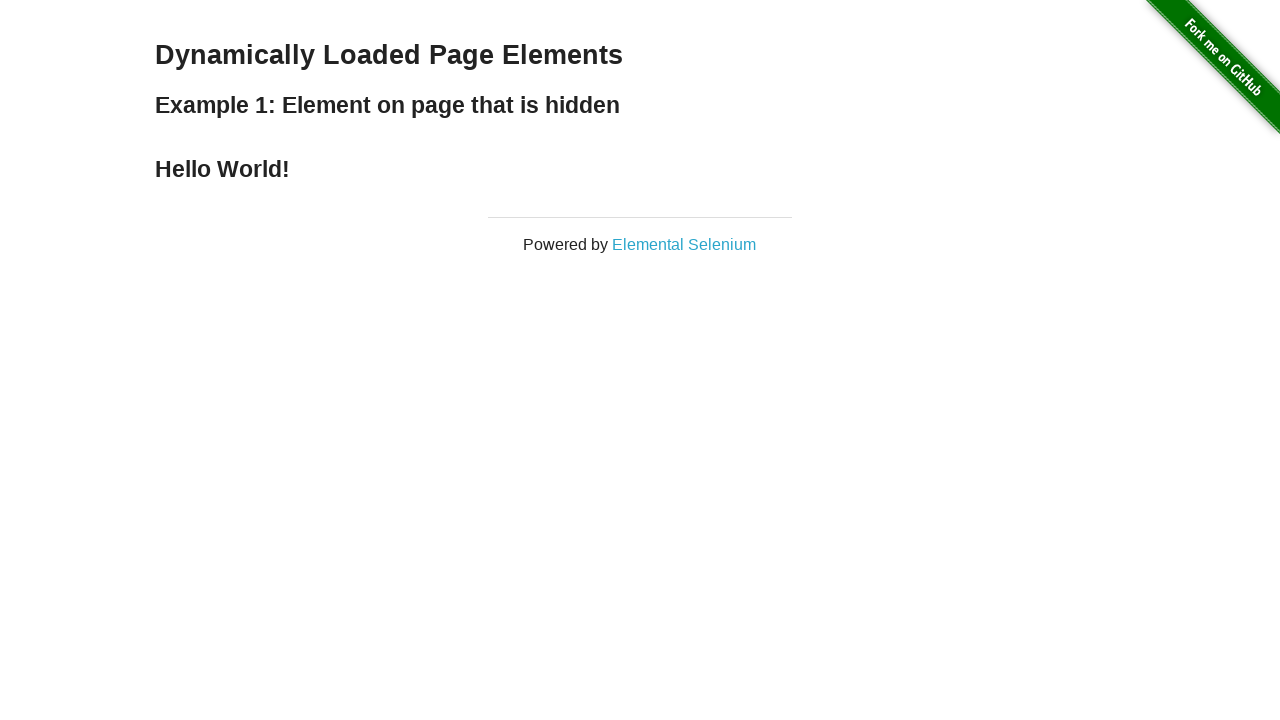

Verified that element text content is 'Hello World!'
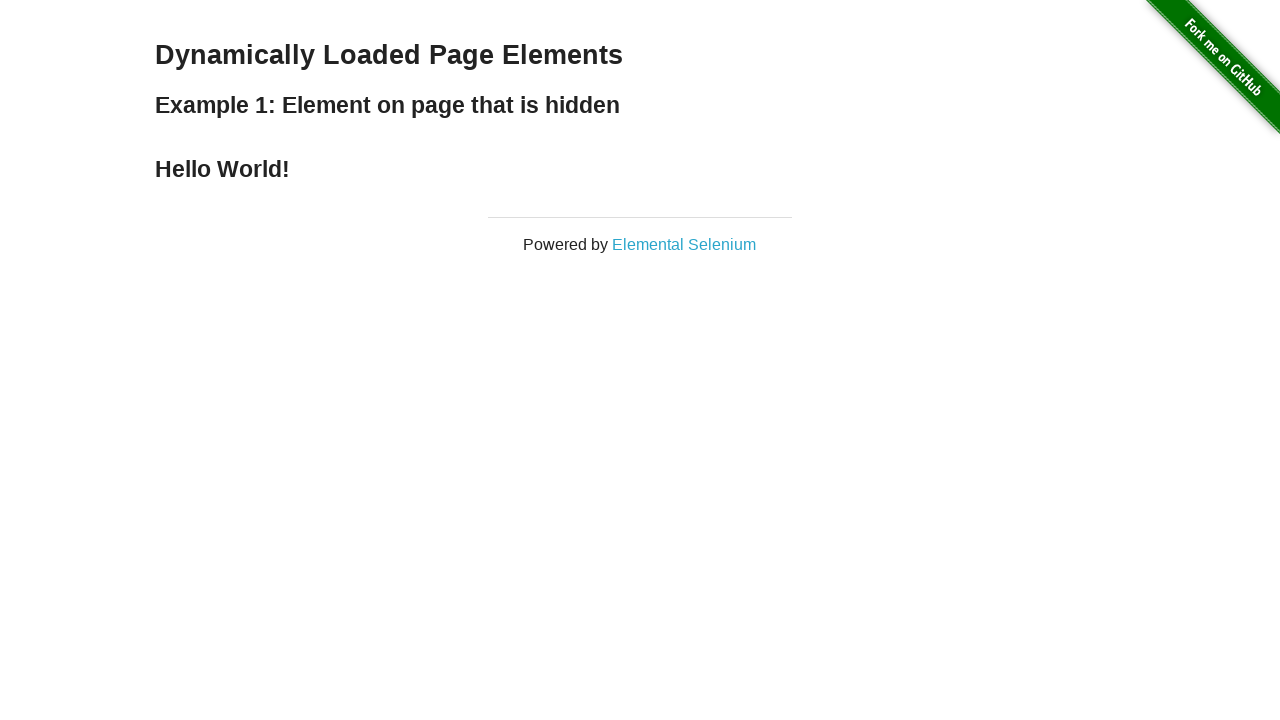

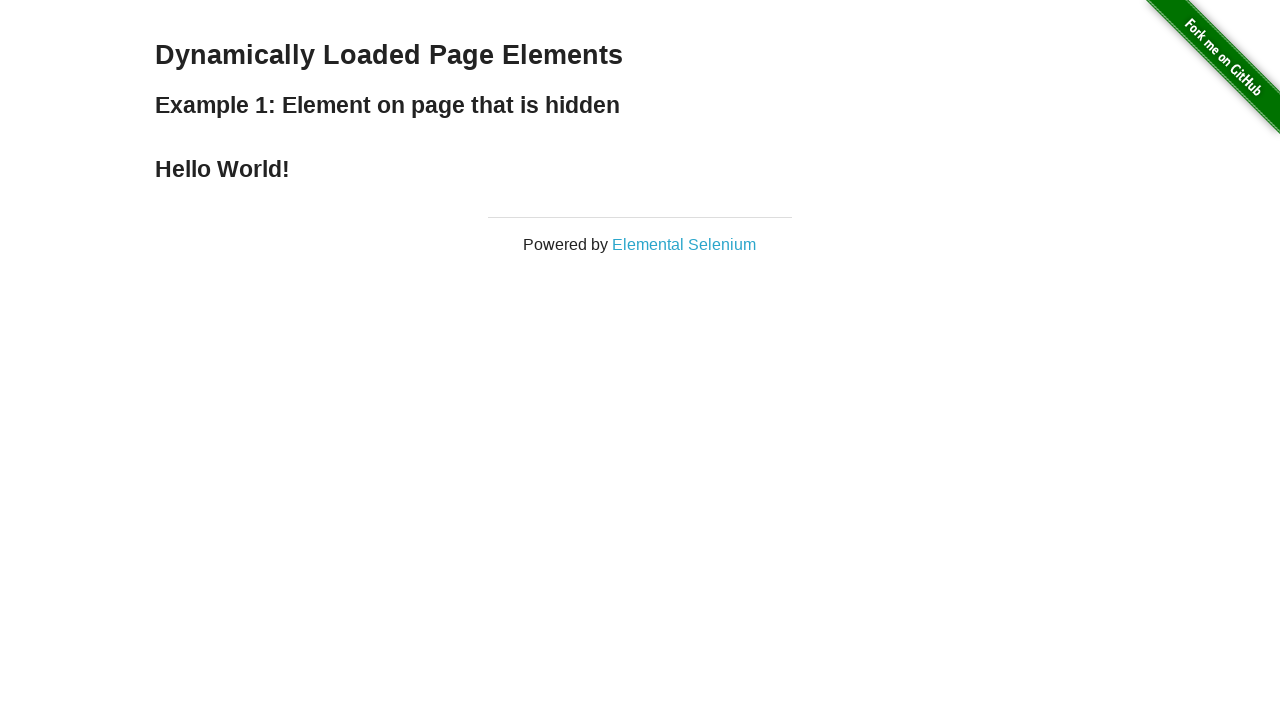